Tests browser prompt/alert handling by clicking a button to trigger a prompt dialog, entering text into it, and accepting the prompt.

Starting URL: https://sahitest.com/demo/promptTest.htm

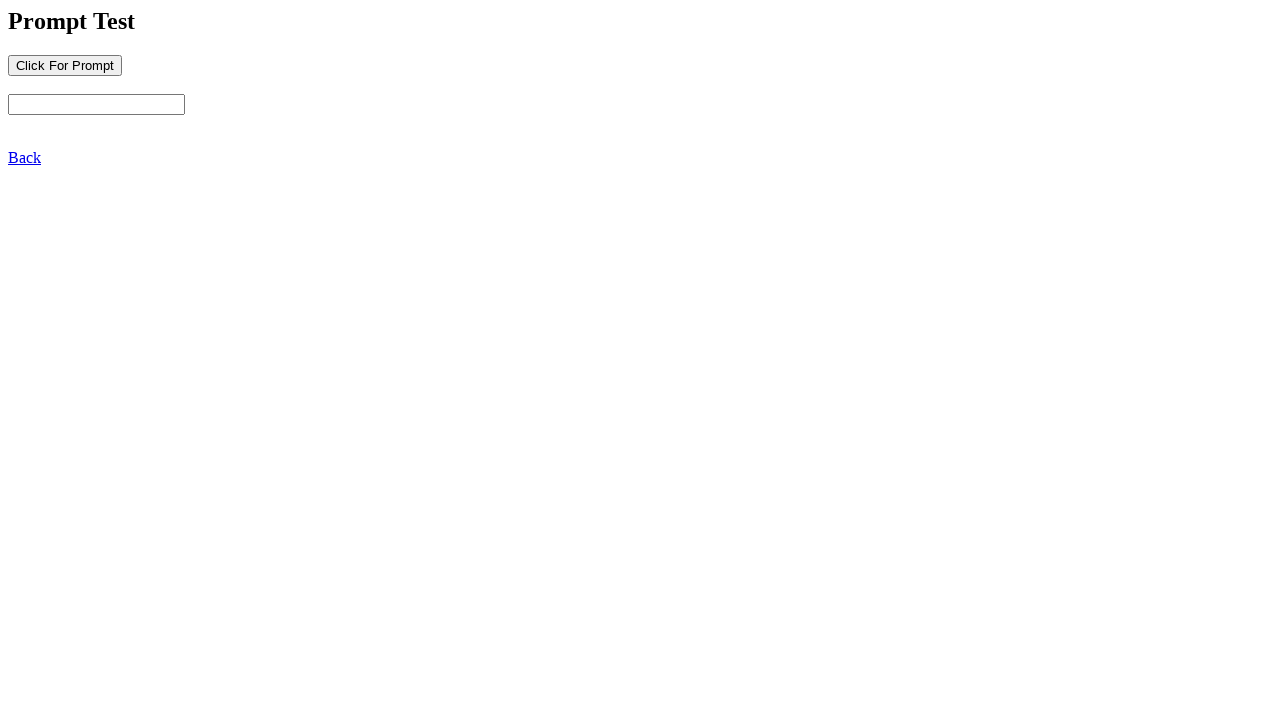

Clicked button to trigger prompt dialog at (65, 65) on input[name='b1']
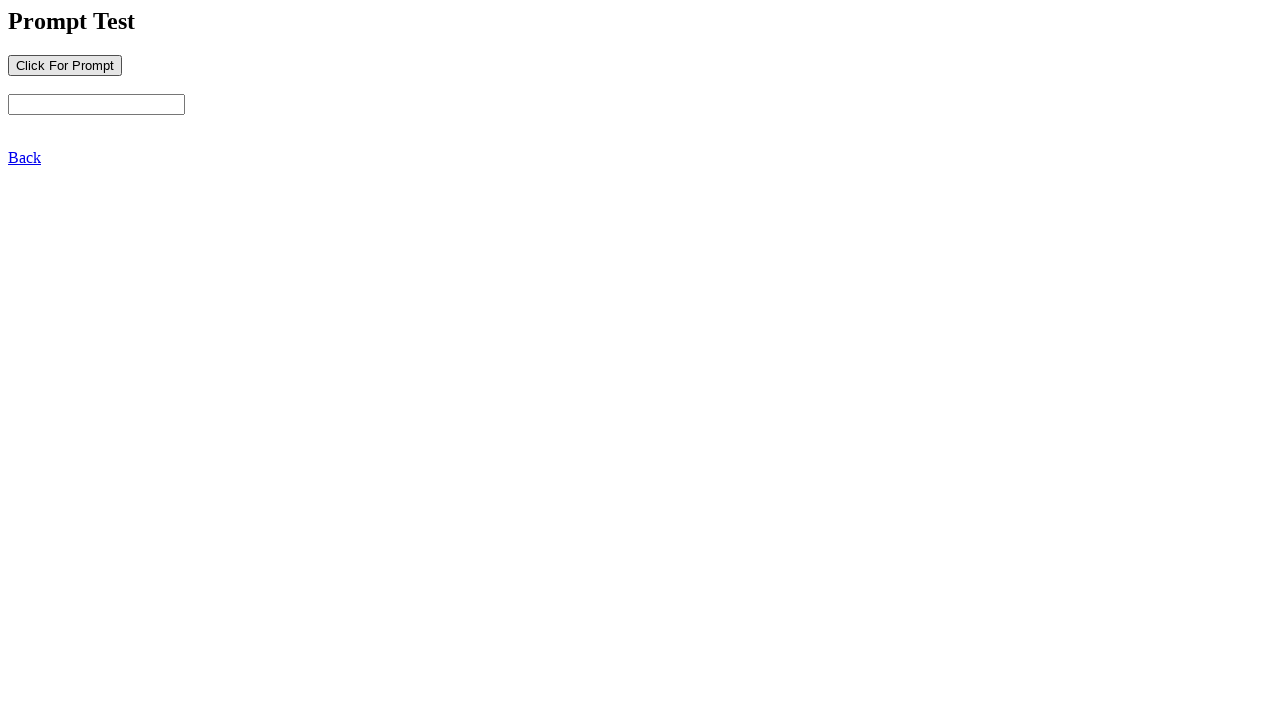

Registered dialog handler to accept prompt with text '测试alert'
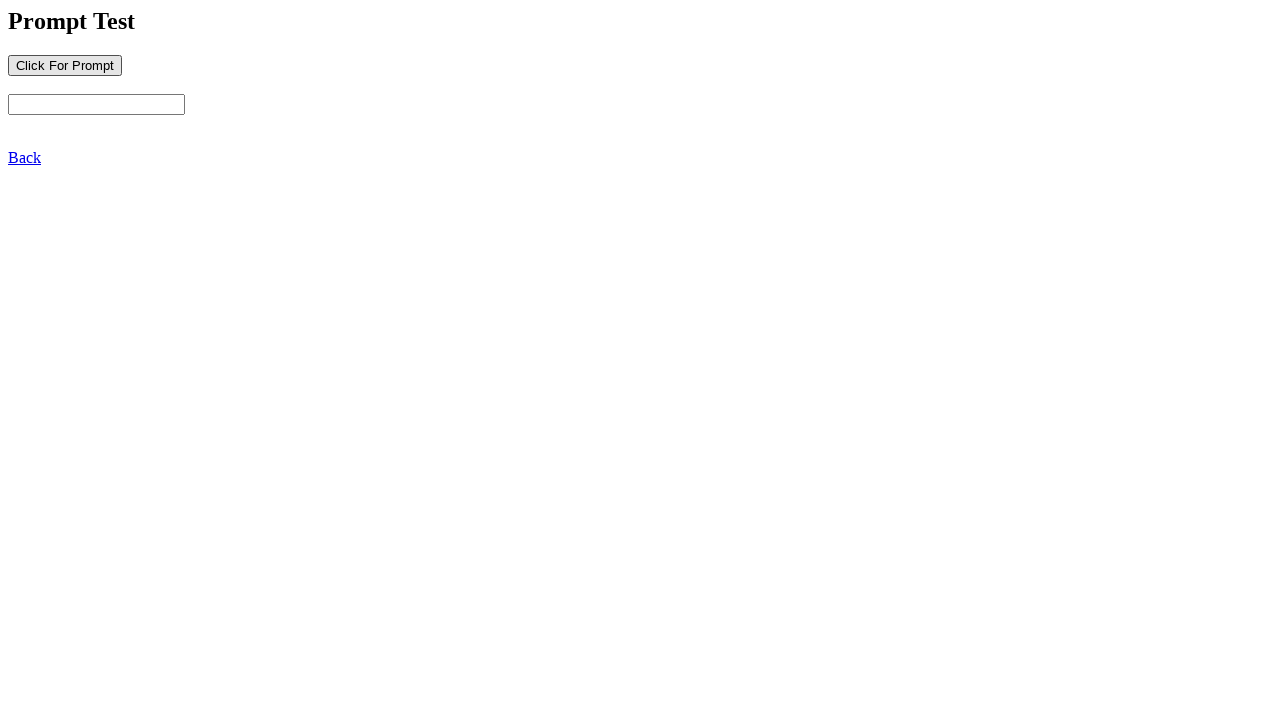

Clicked button again to trigger prompt dialog with handler active at (65, 65) on input[name='b1']
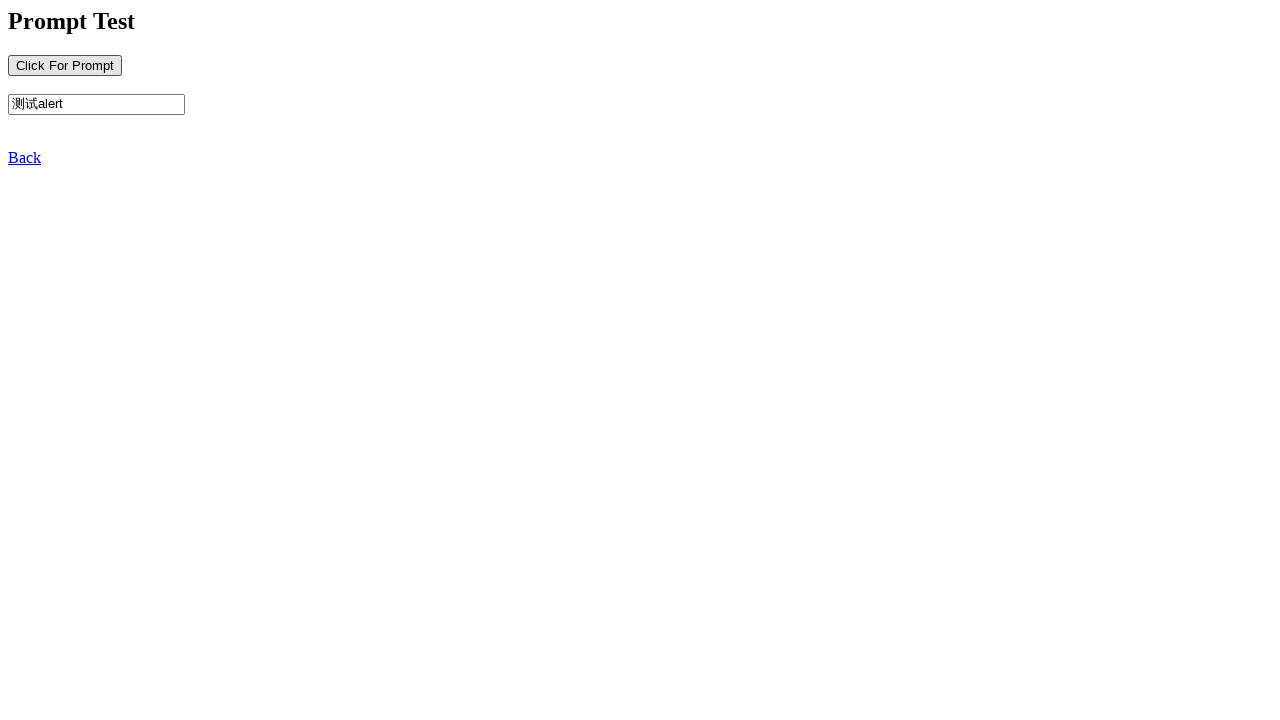

Waited for dialog handling to complete
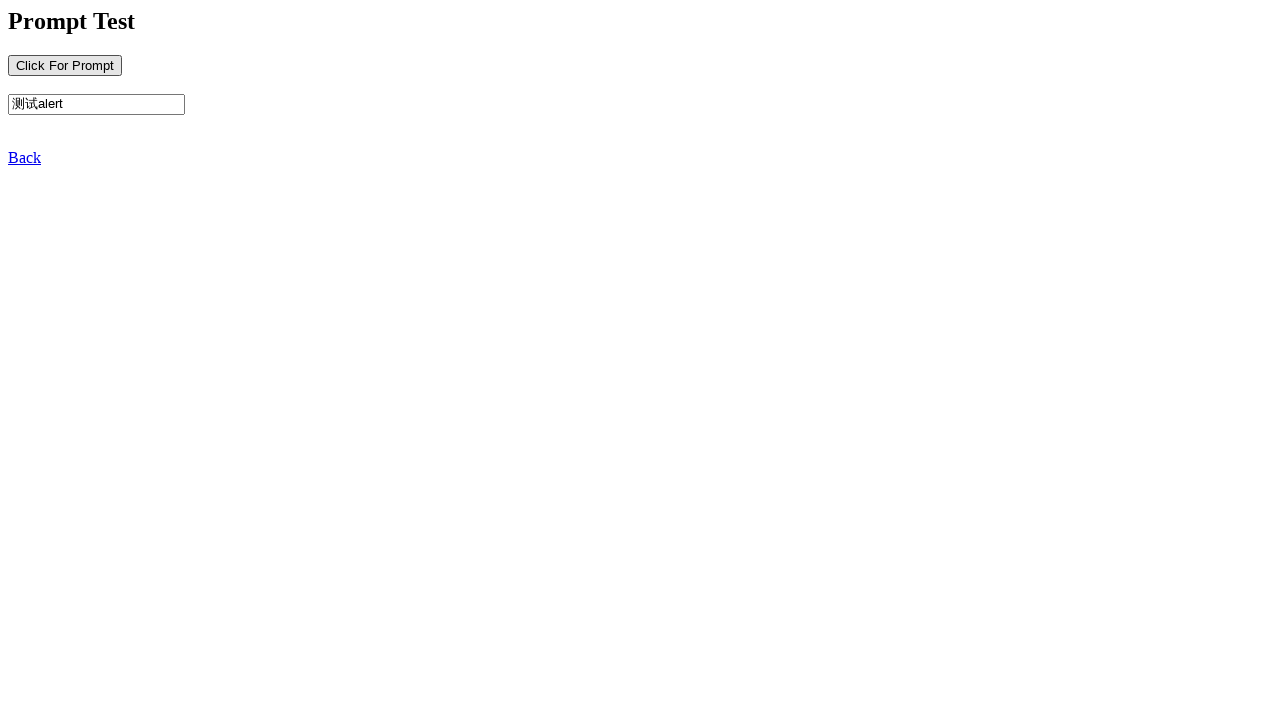

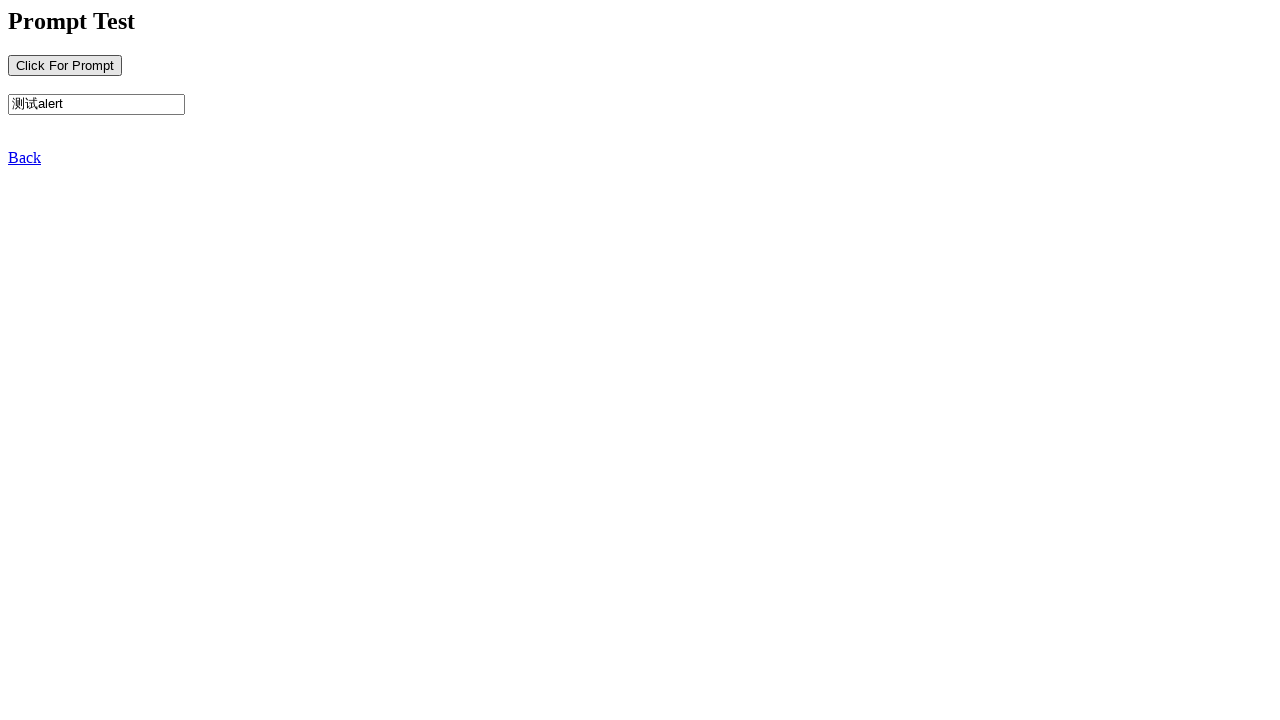